Tests newsletter form submission by filling in a valid email and submitting the form

Starting URL: https://www.netlify.com/

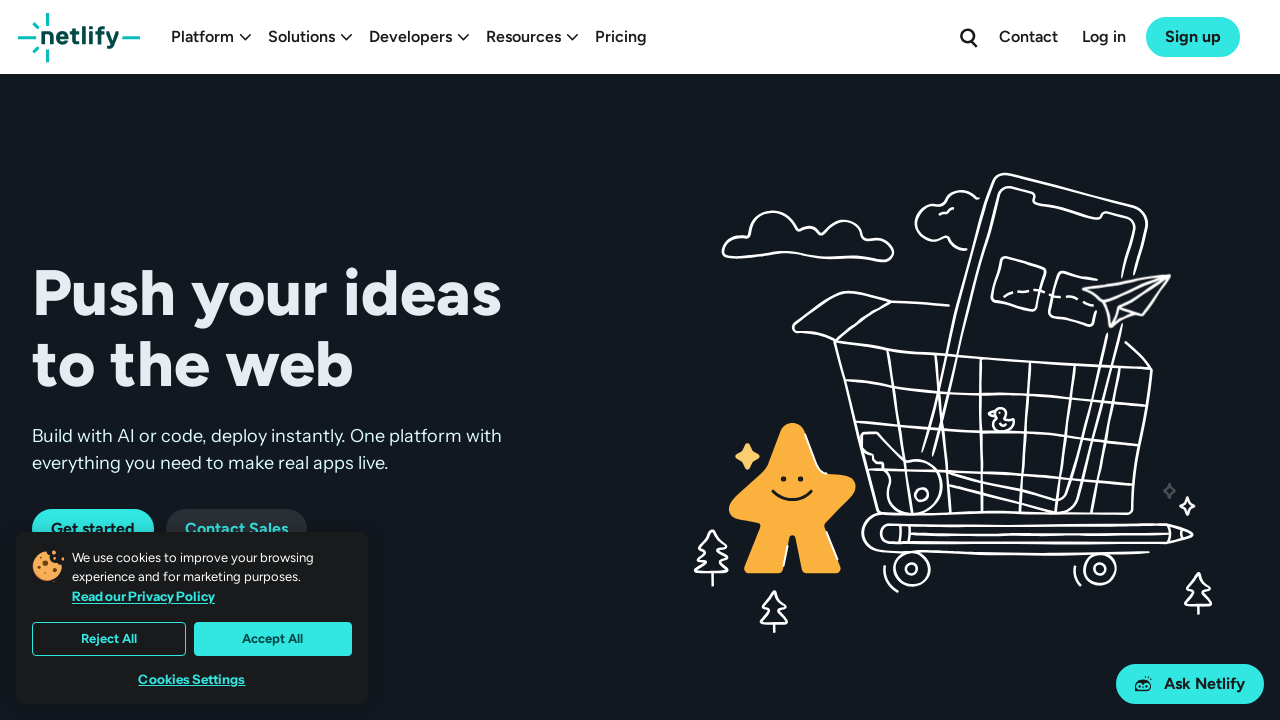

Scrolled to bottom of page to reveal newsletter section
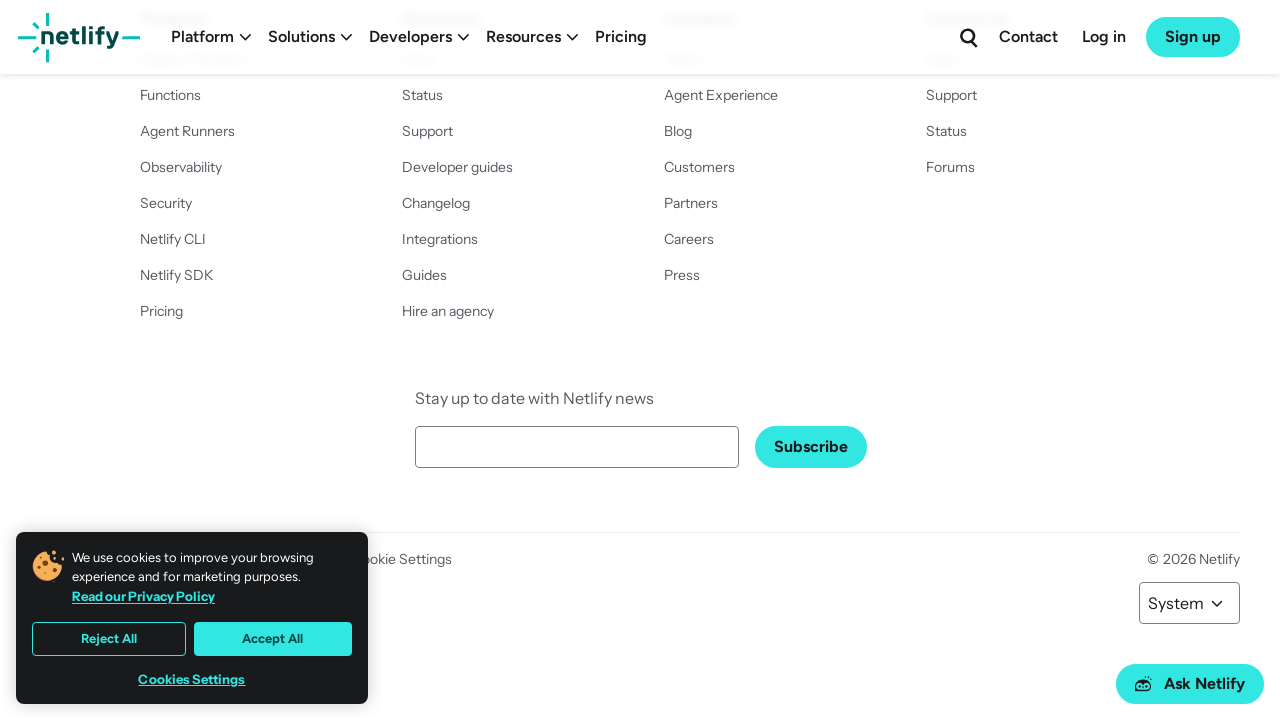

Filled newsletter email input with 'newsletter_test@example.com' on input[type="email"][name="email"]
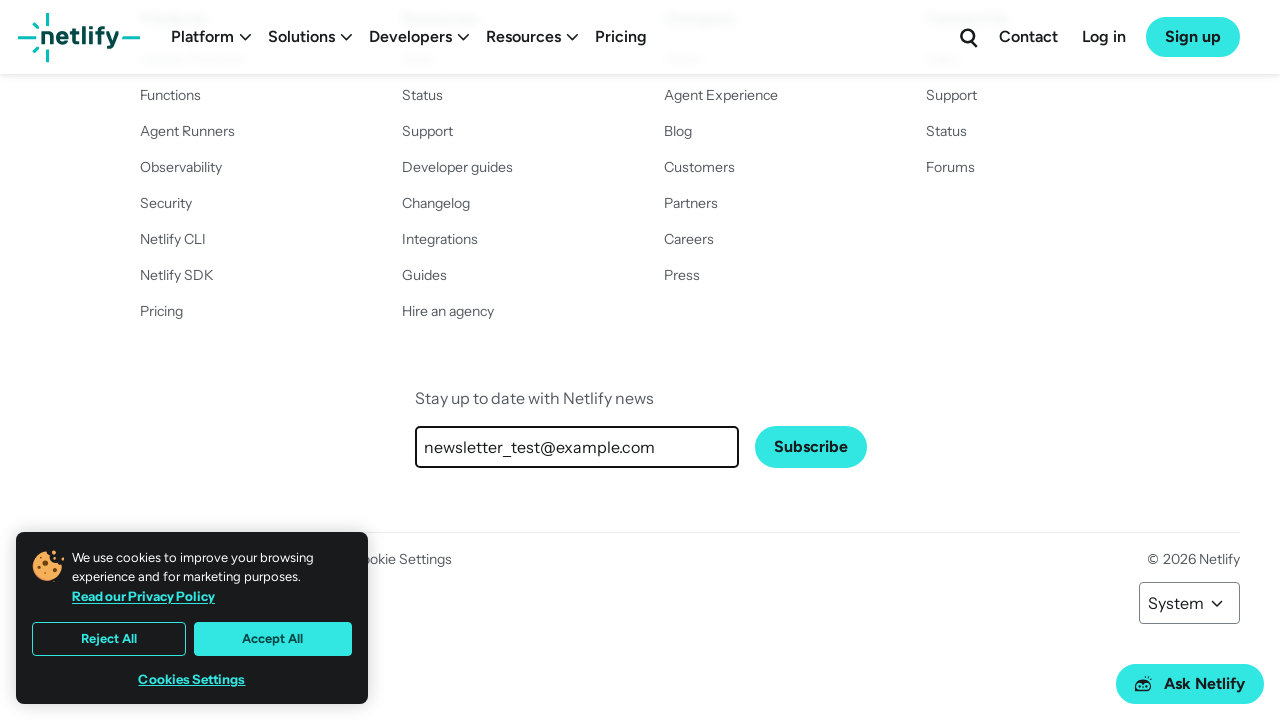

Submitted newsletter form with valid email
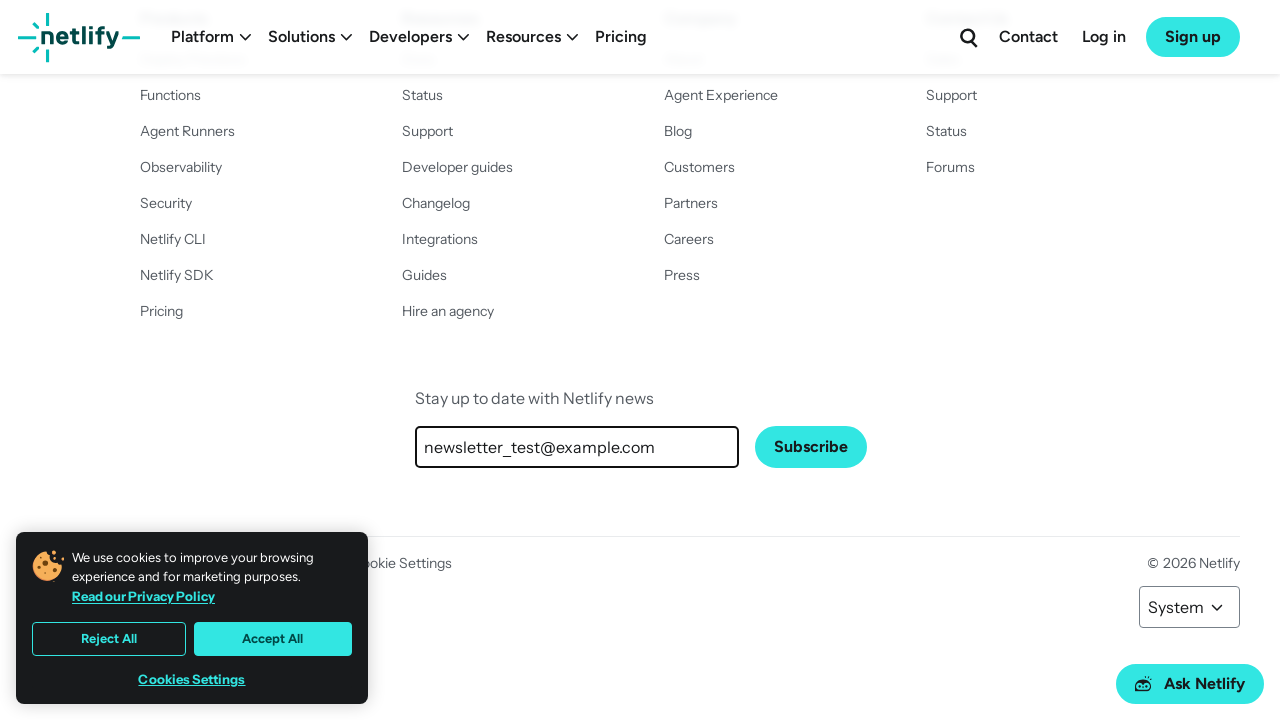

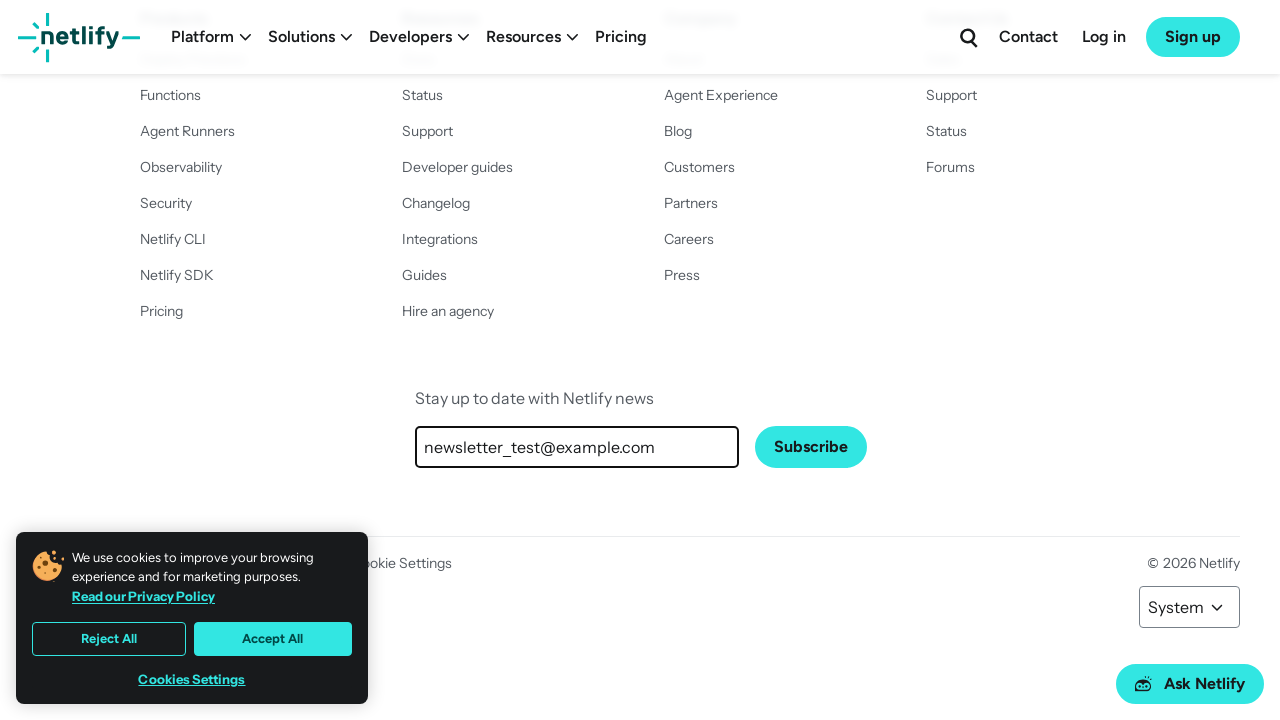